Tests click, double-click, and right-click interactions on buttons

Starting URL: http://sahitest.com/demo/clicks.htm

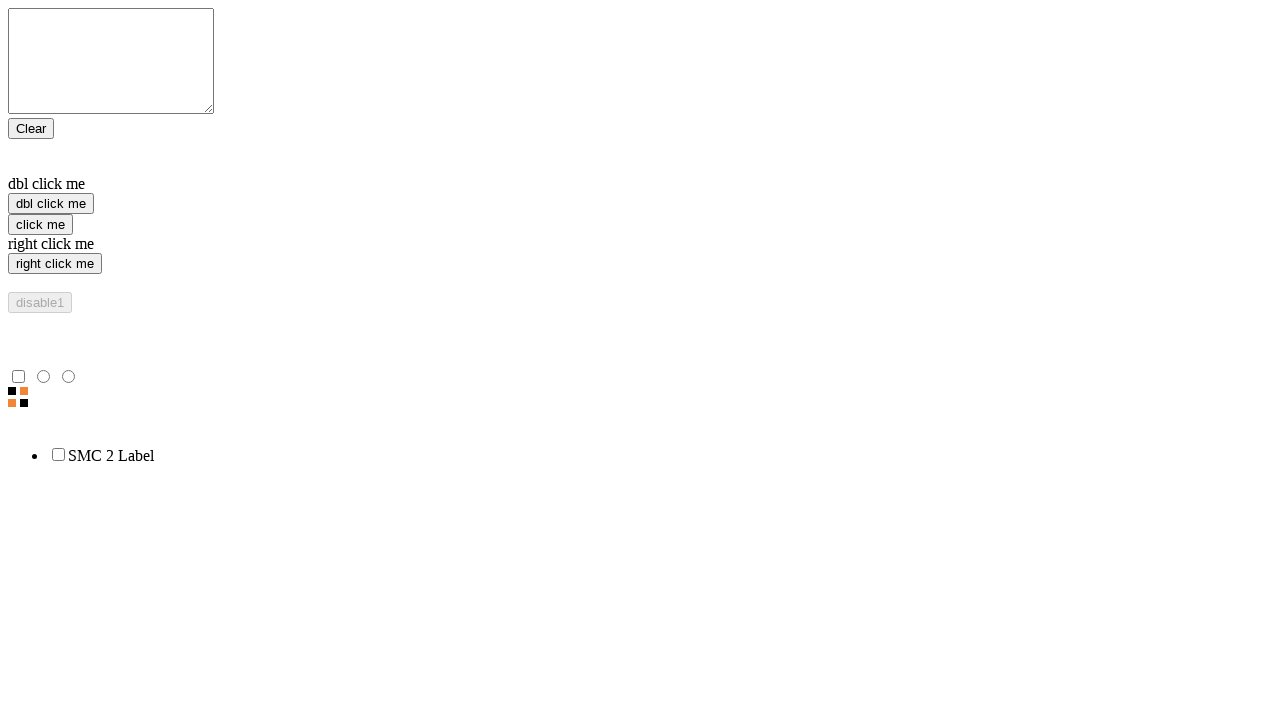

Clicked the 'click me' button at (40, 224) on xpath=//input[@value='click me']
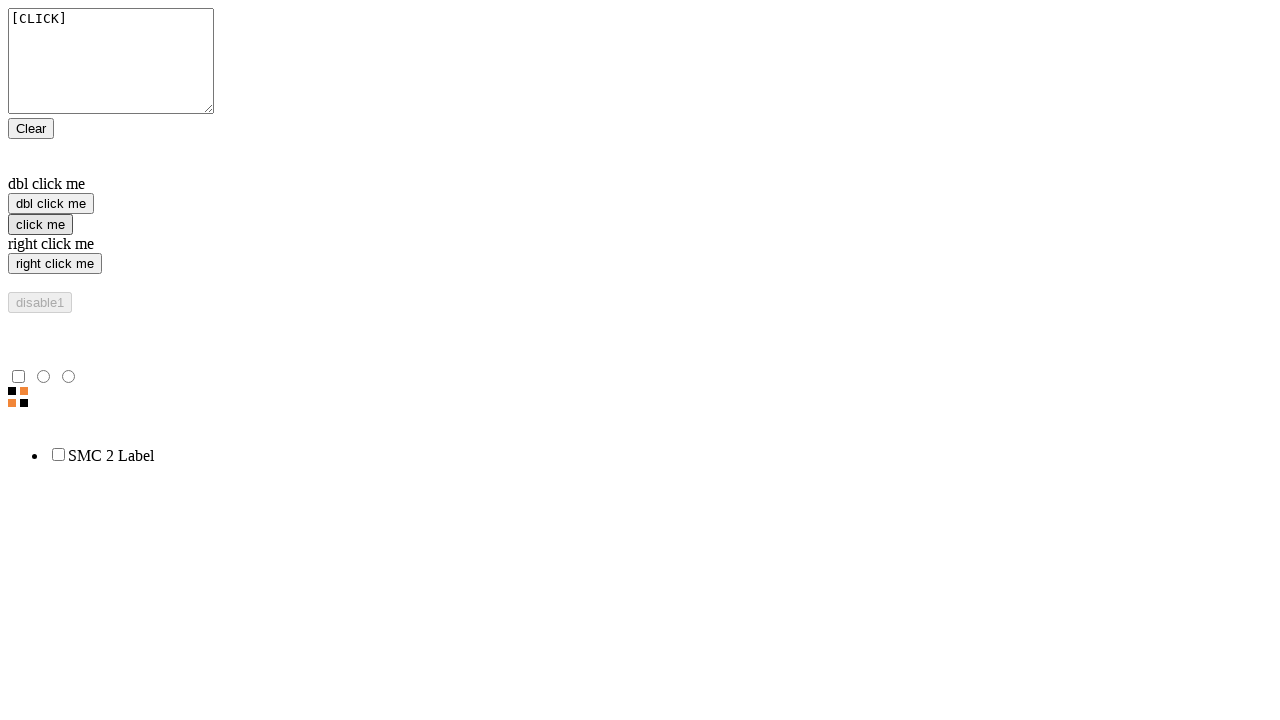

Double-clicked the 'dbl click me' button at (51, 204) on xpath=//input[@value='dbl click me']
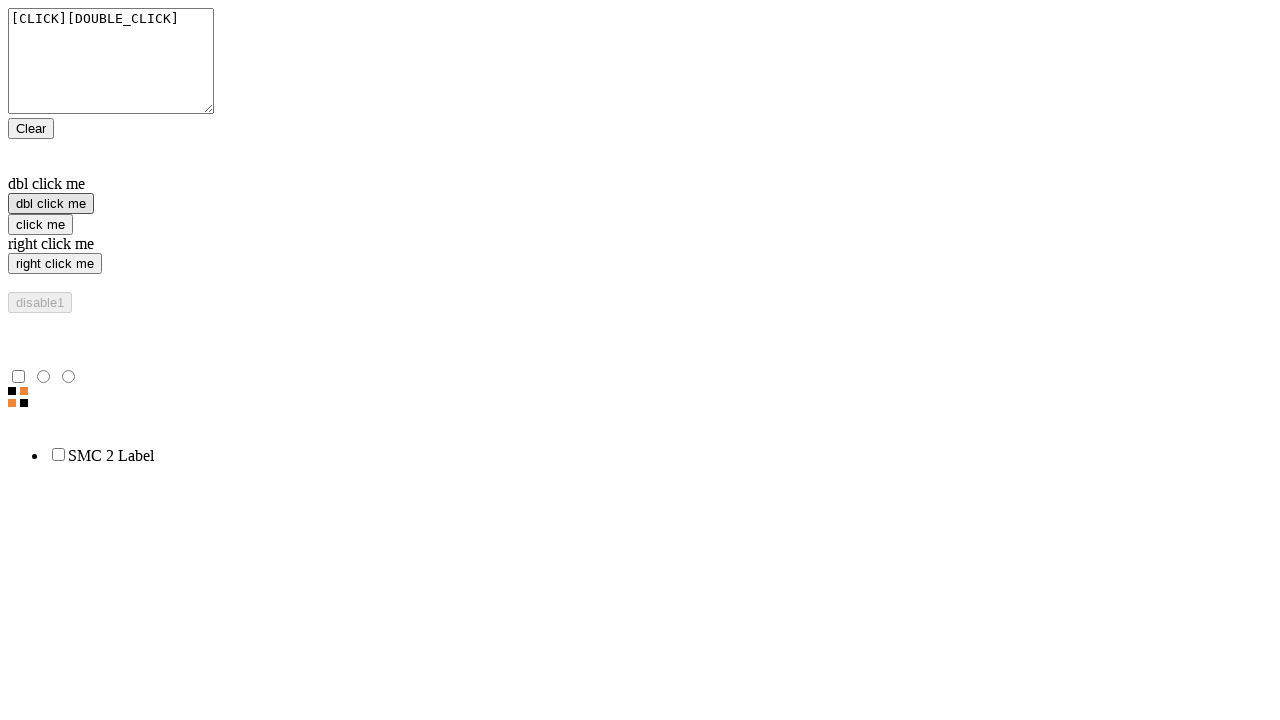

Right-clicked the 'right click me' button at (55, 264) on //input[@value='right click me']
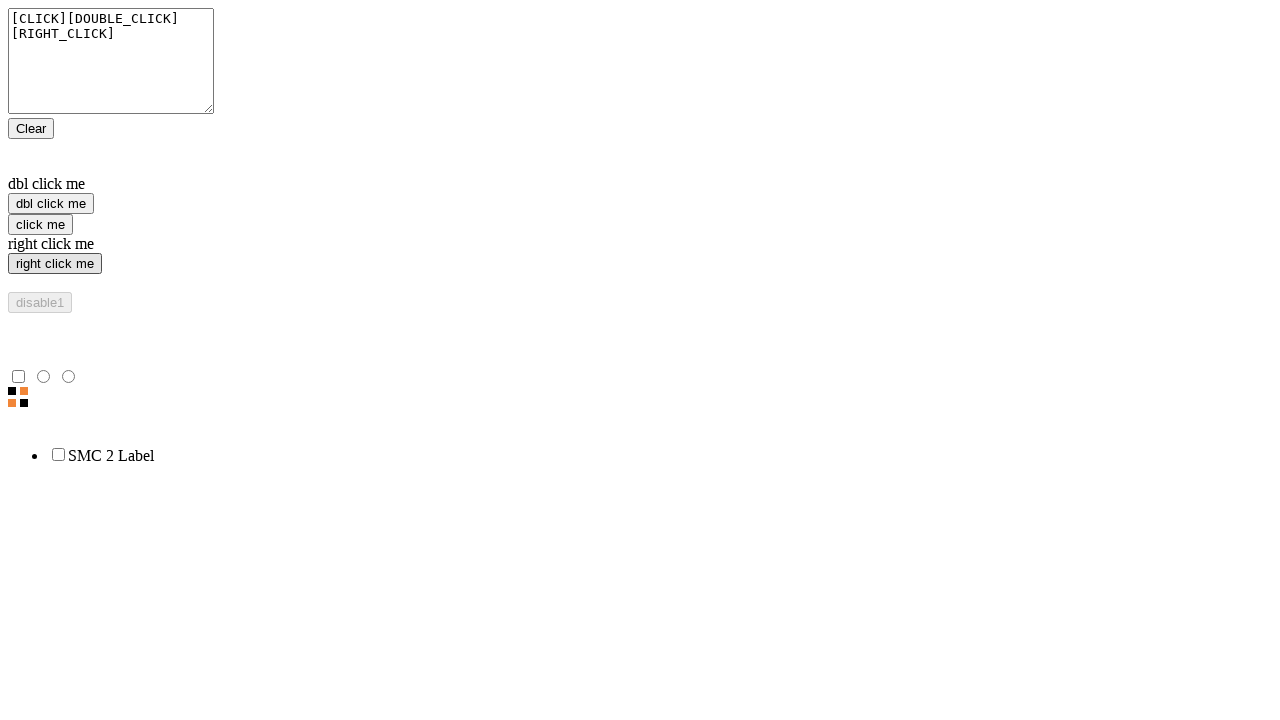

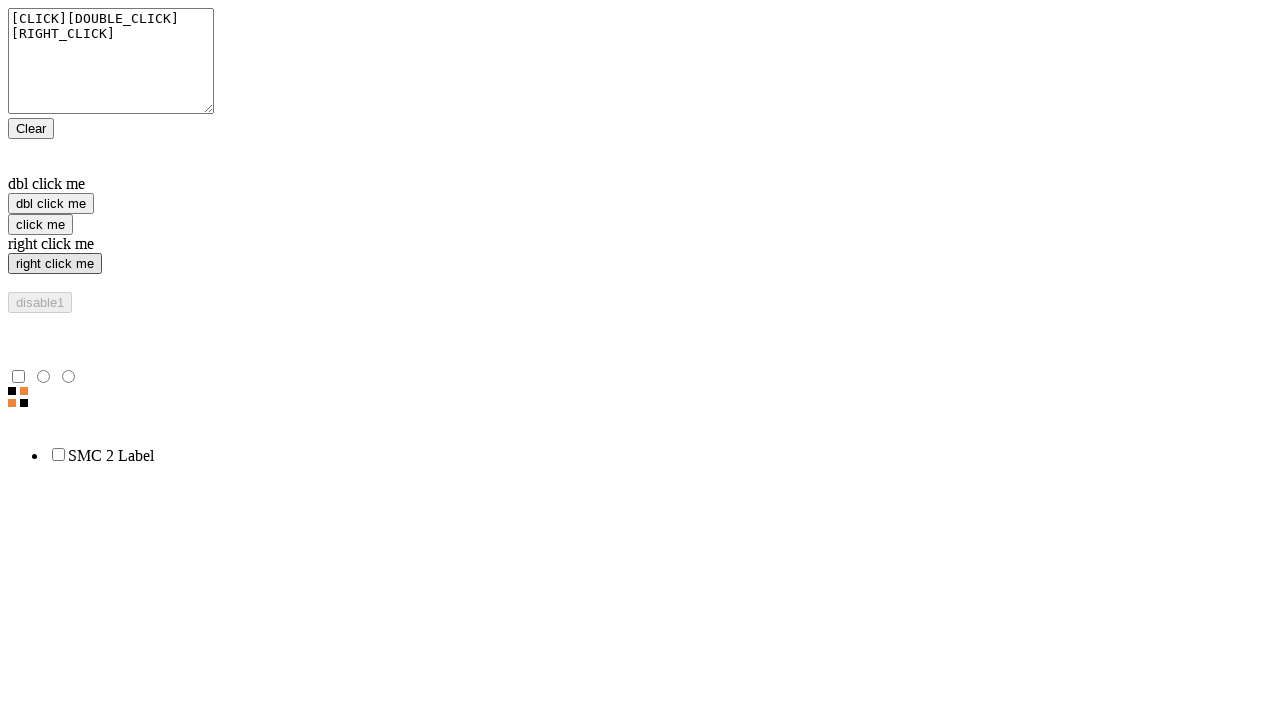